Tests the calculator application by entering two numbers (20 and 5), selecting DIVISION operation, and clicking the Go button to verify the result

Starting URL: https://juliemr.github.io/protractor-demo/

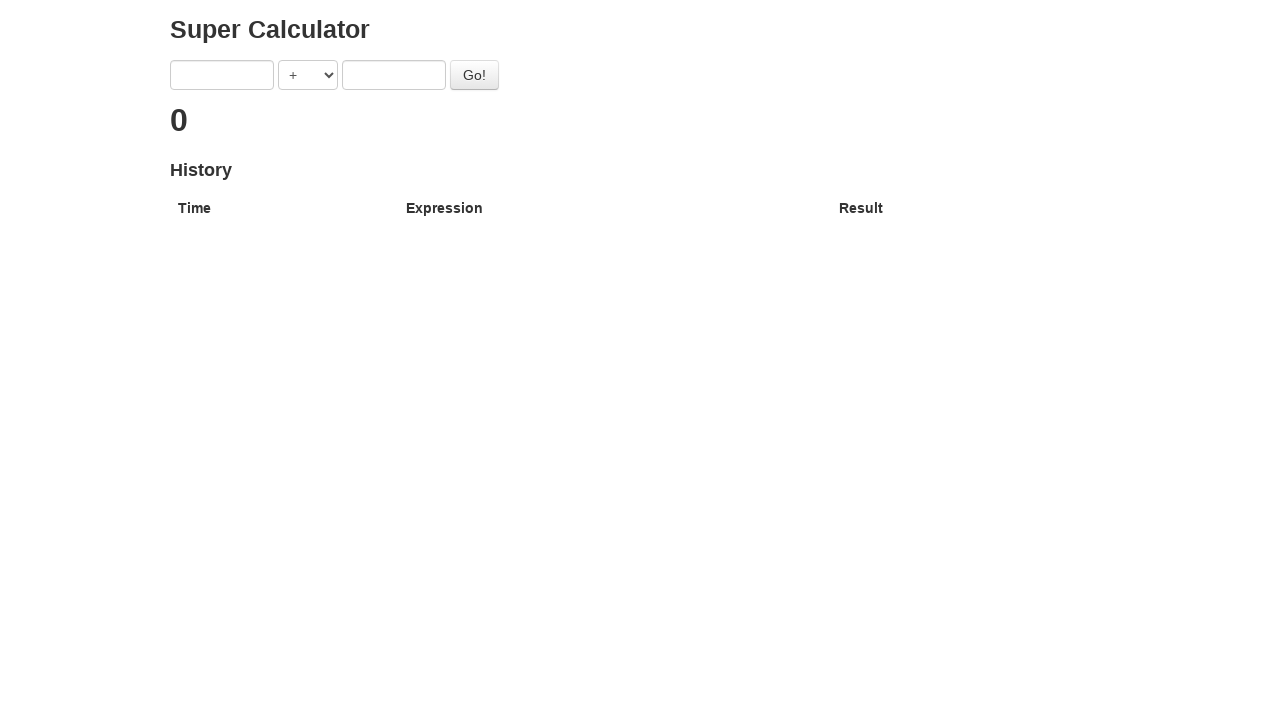

Filled first number input with '20' on input[ng-model='first']
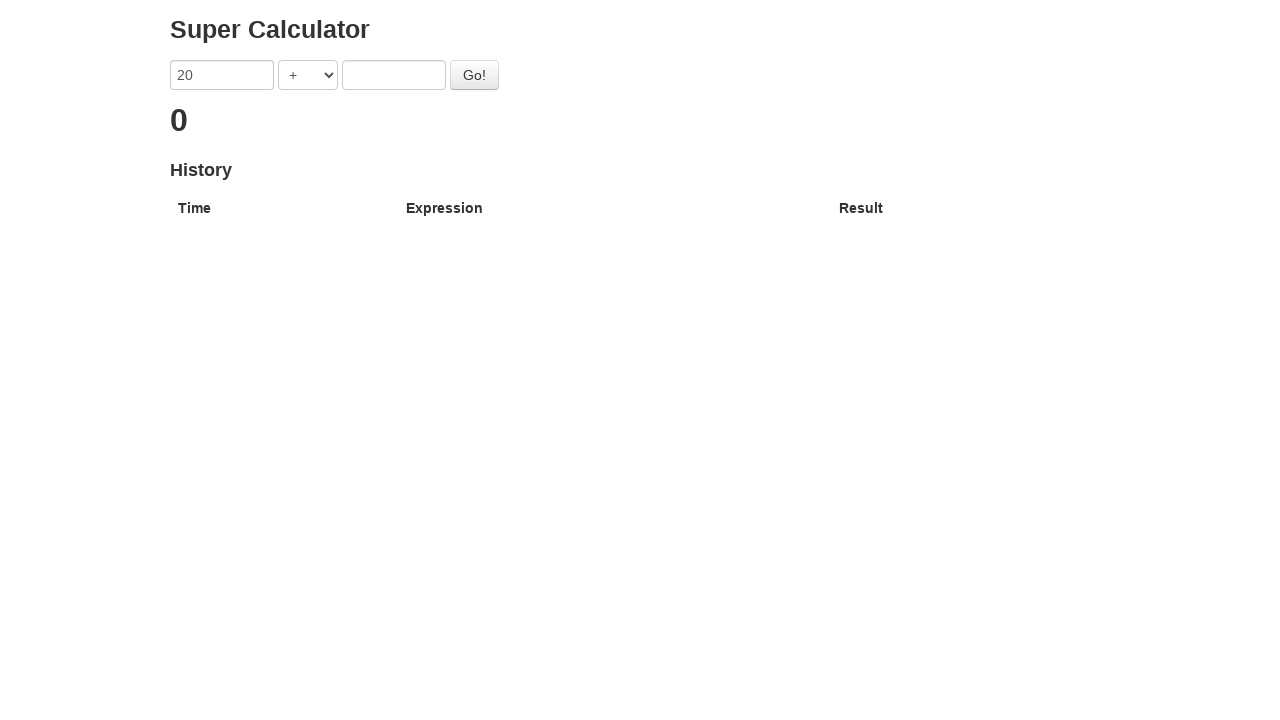

Filled second number input with '5' on input[ng-model='second']
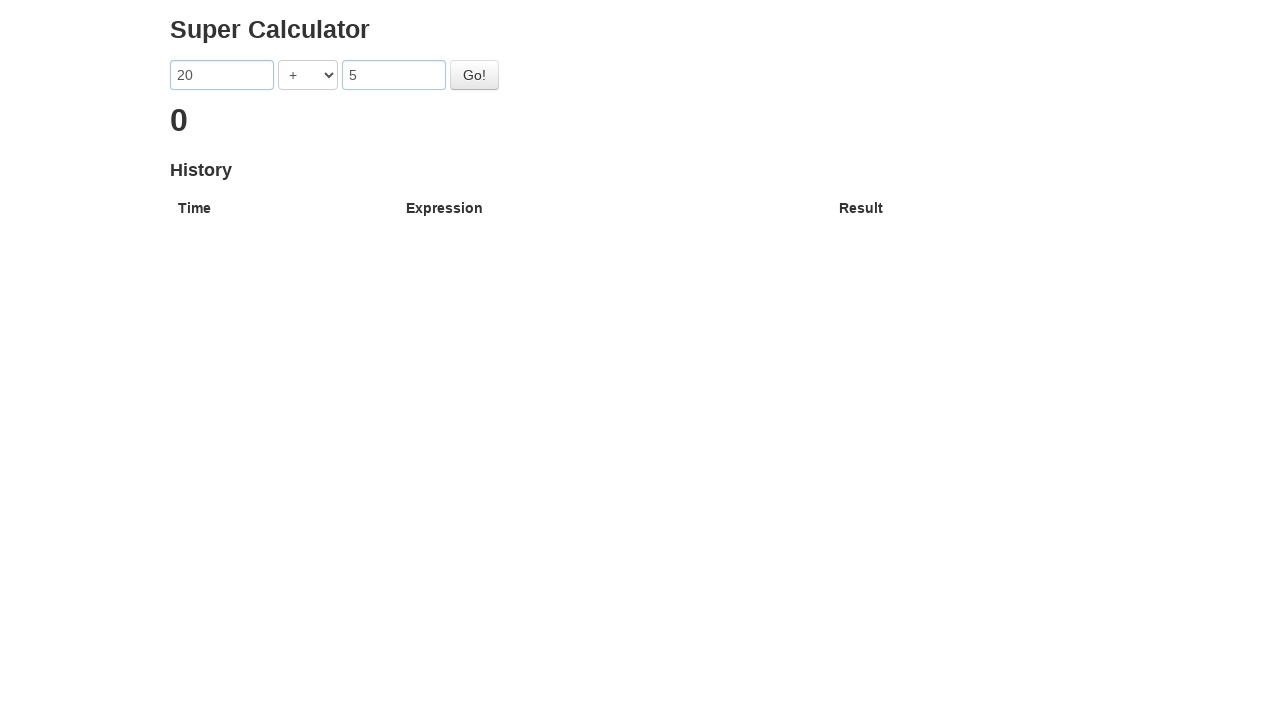

Selected DIVISION (/) operation from dropdown on select[ng-model='operator']
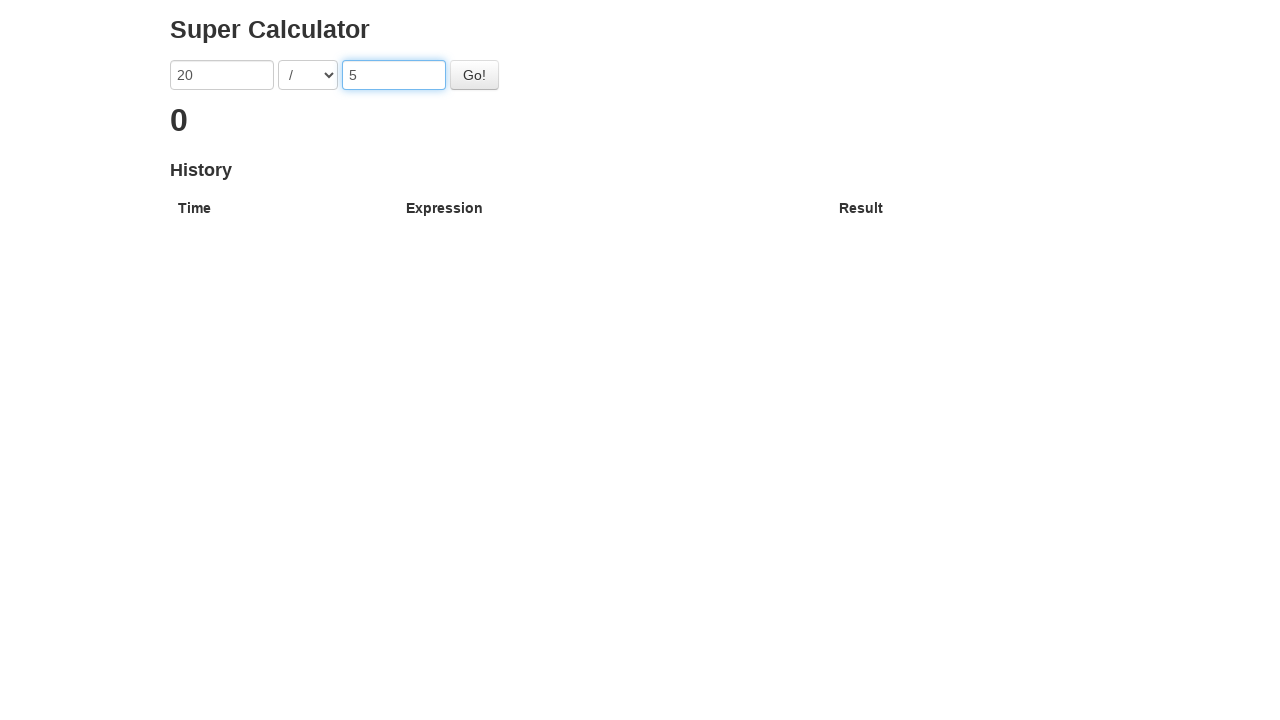

Clicked Go button to perform division calculation at (474, 75) on #gobutton
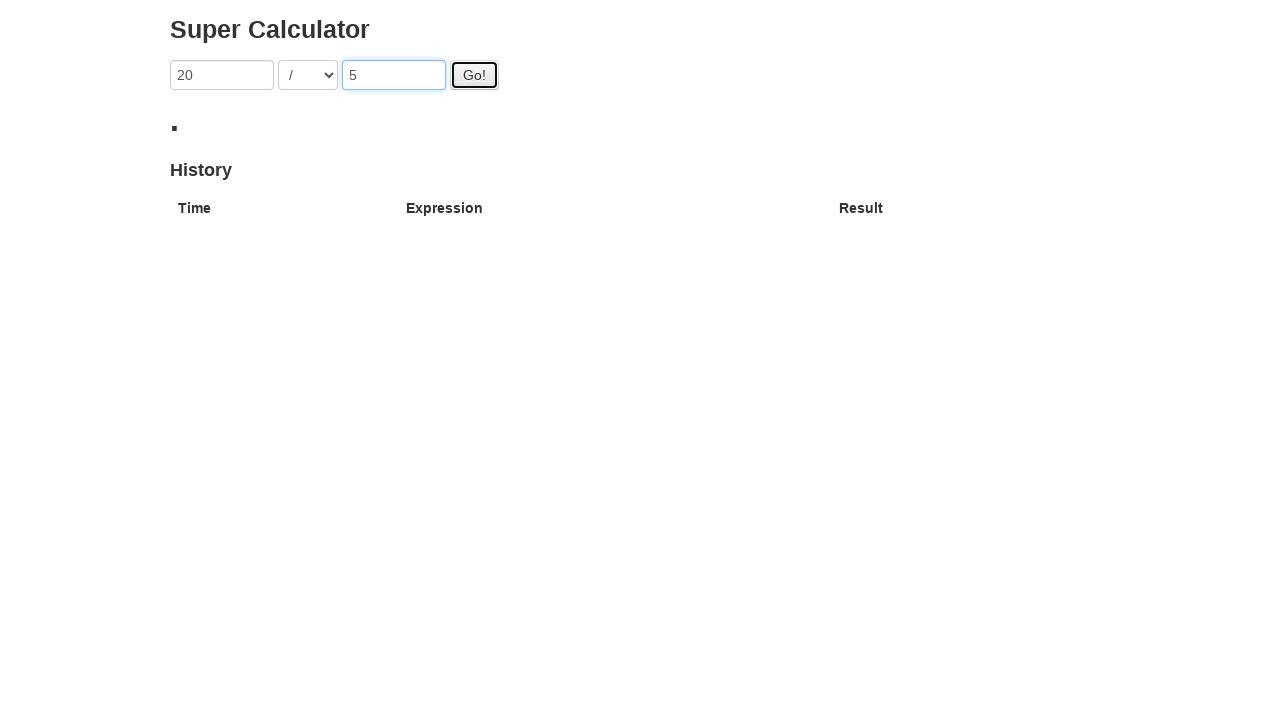

Waited for result to appear and verified calculation completed
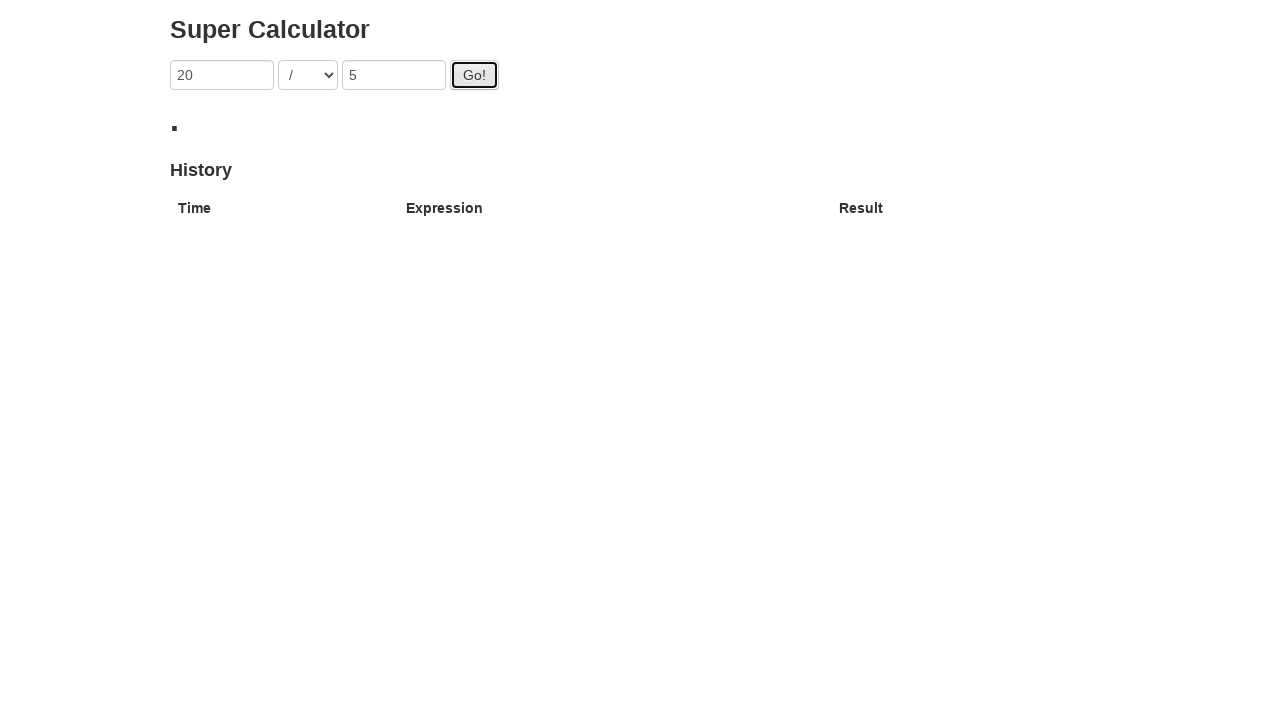

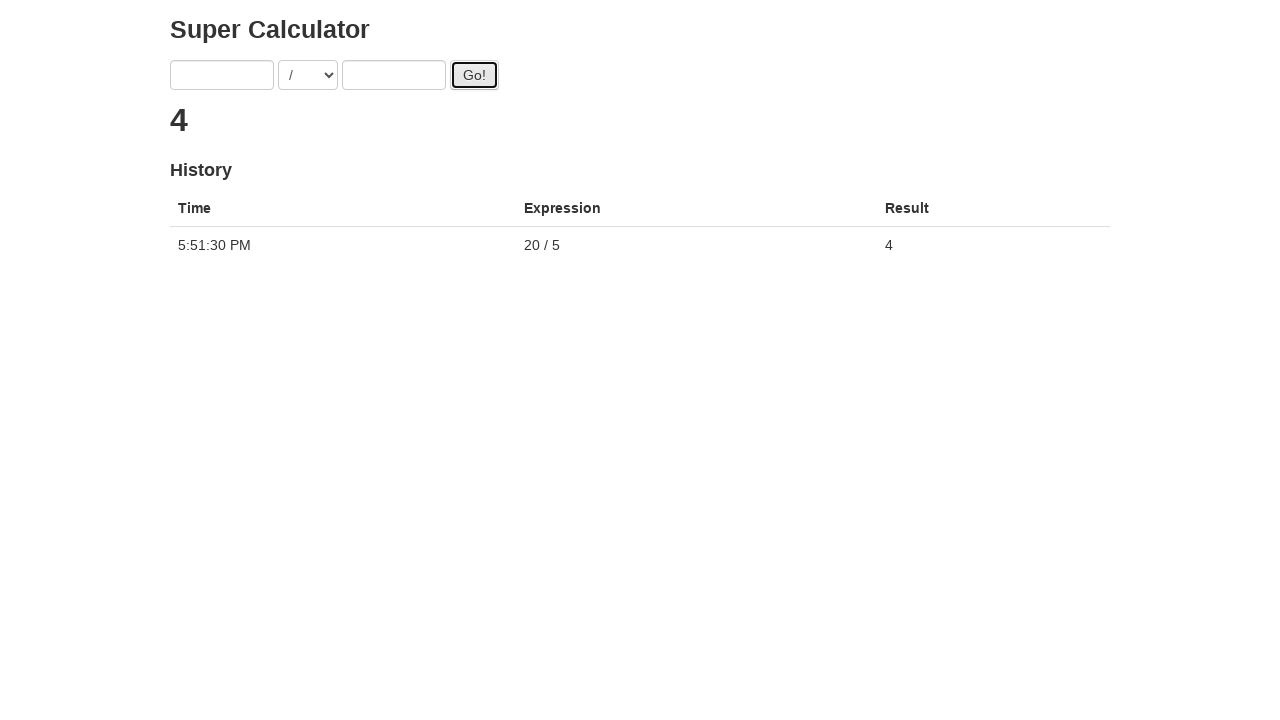